Tests right-click context menu functionality by performing a context click on an element, selecting an option from the menu, and handling the resulting alert

Starting URL: http://swisnl.github.io/jQuery-contextMenu/demo.html

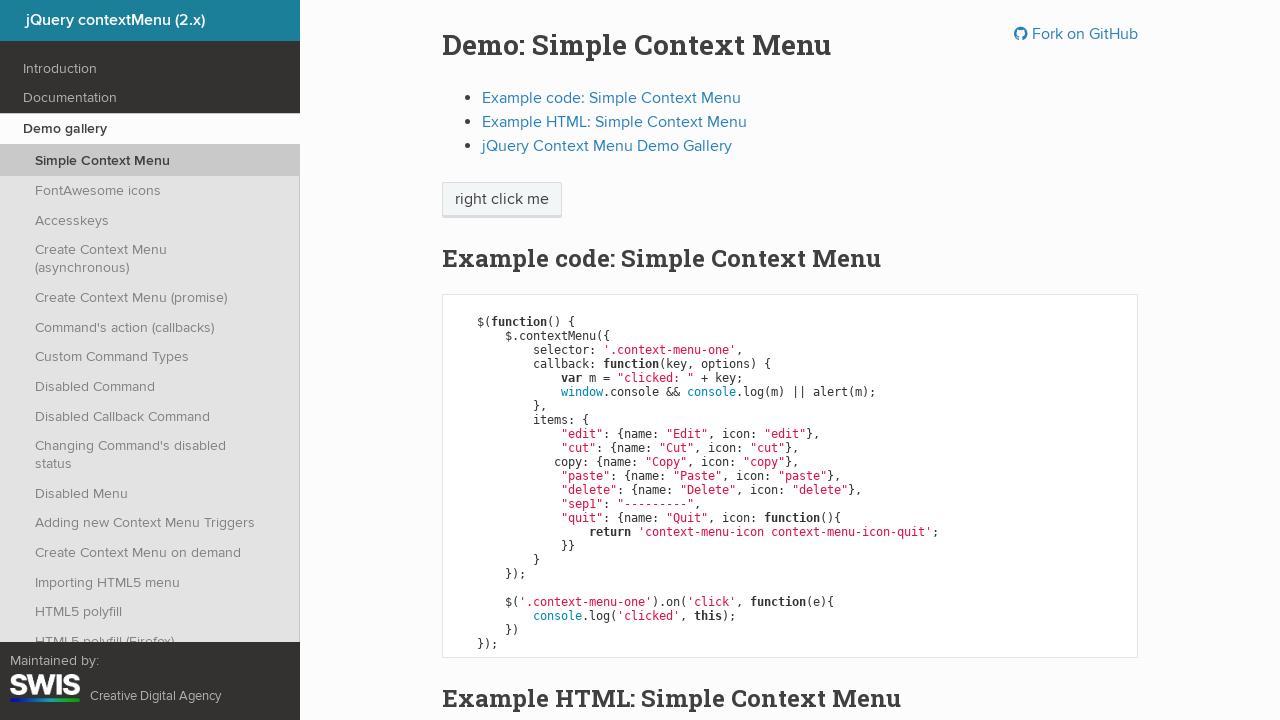

Right-clicked on context menu target element at (502, 200) on //span[@class='context-menu-one btn btn-neutral']
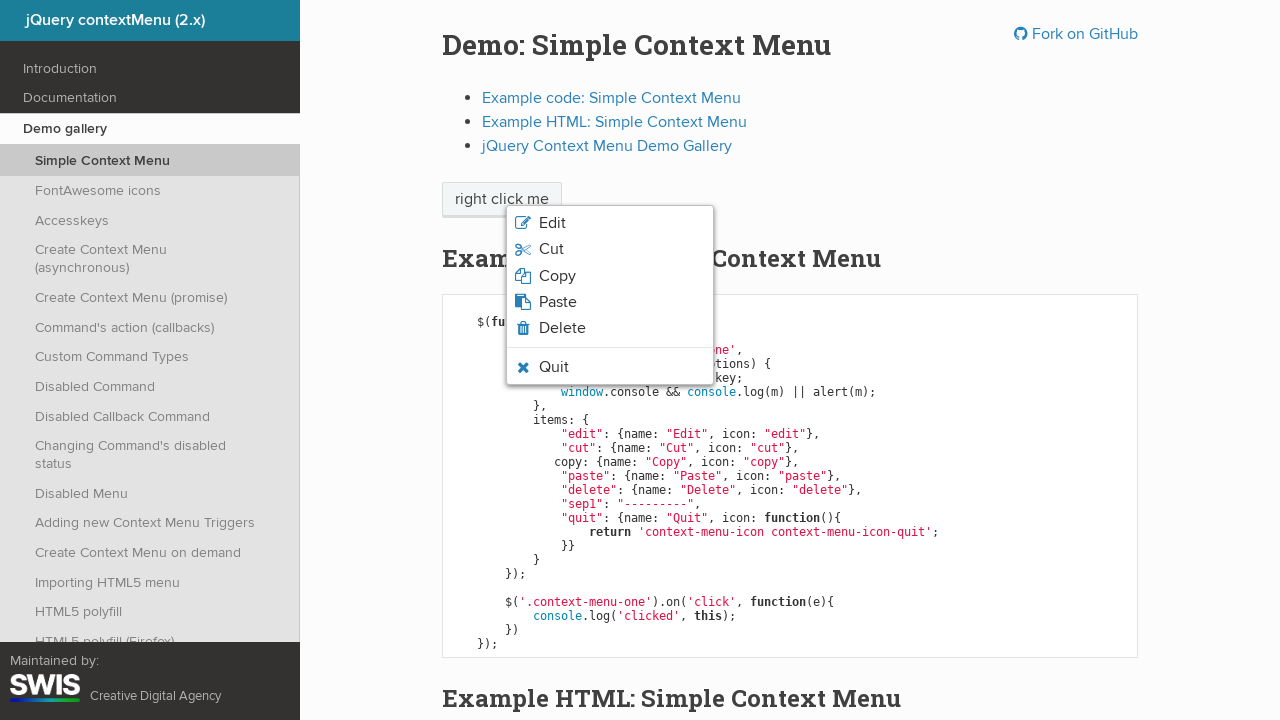

Clicked on third option in context menu at (557, 276) on xpath=//body/ul[1]/li[3]/span[1]
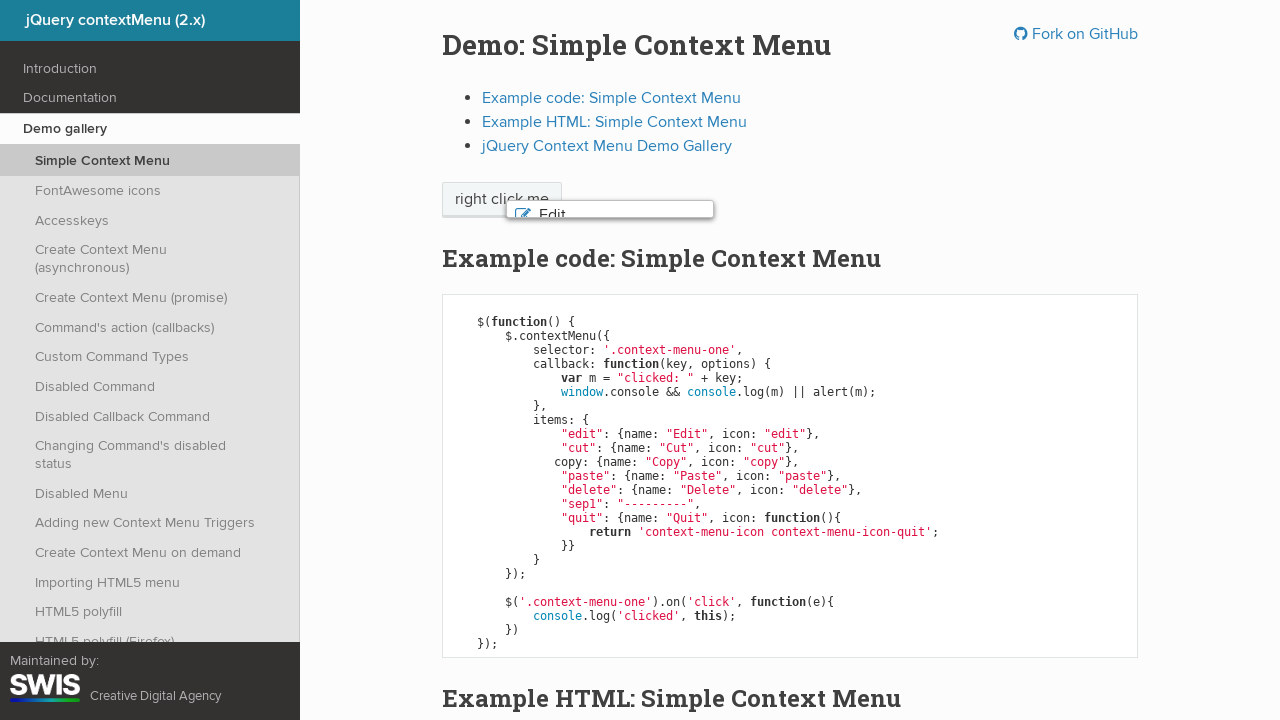

Set up alert dialog handler to accept alerts
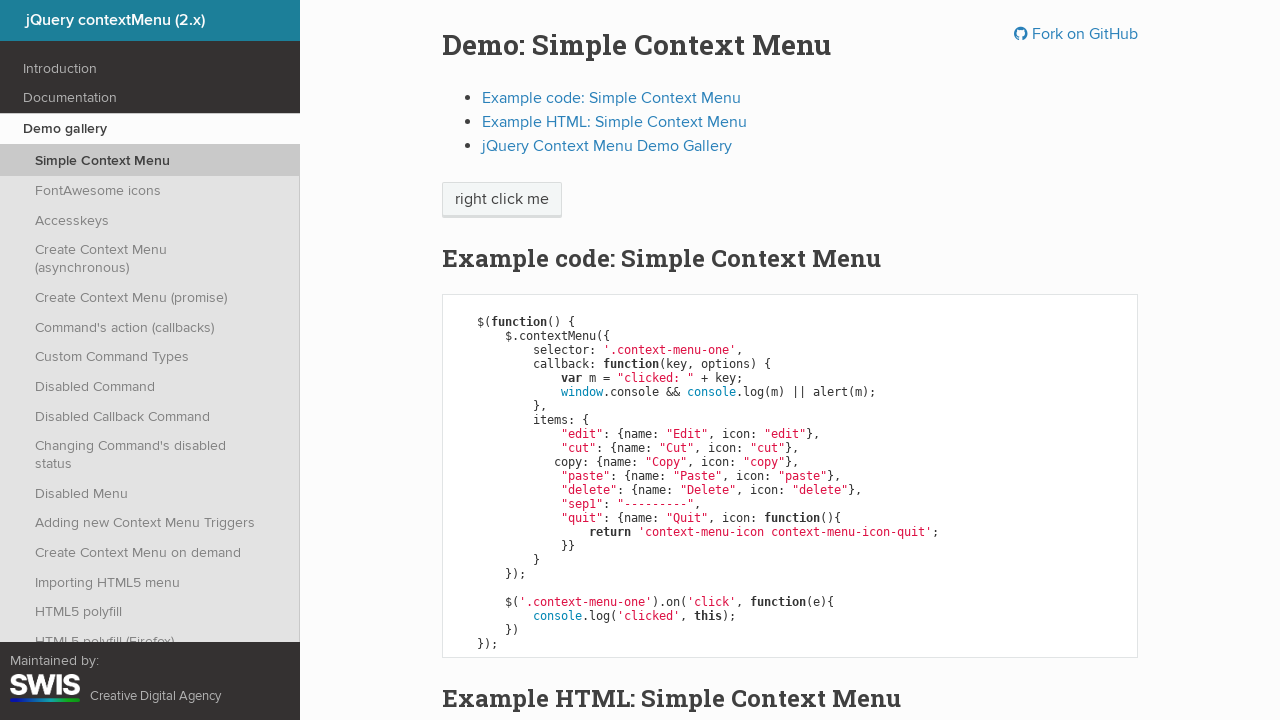

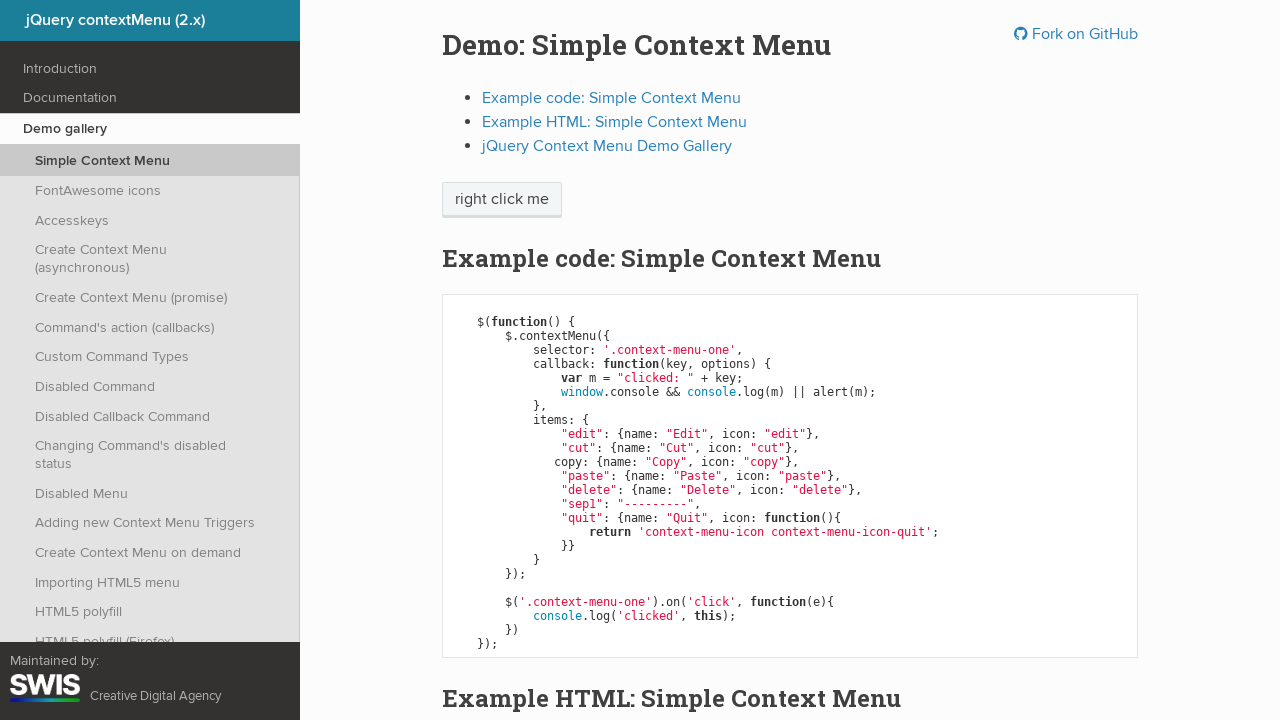